Clicks on the Send Mail & Packages navigation link and verifies the page title changes accordingly

Starting URL: https://www.usps.com/

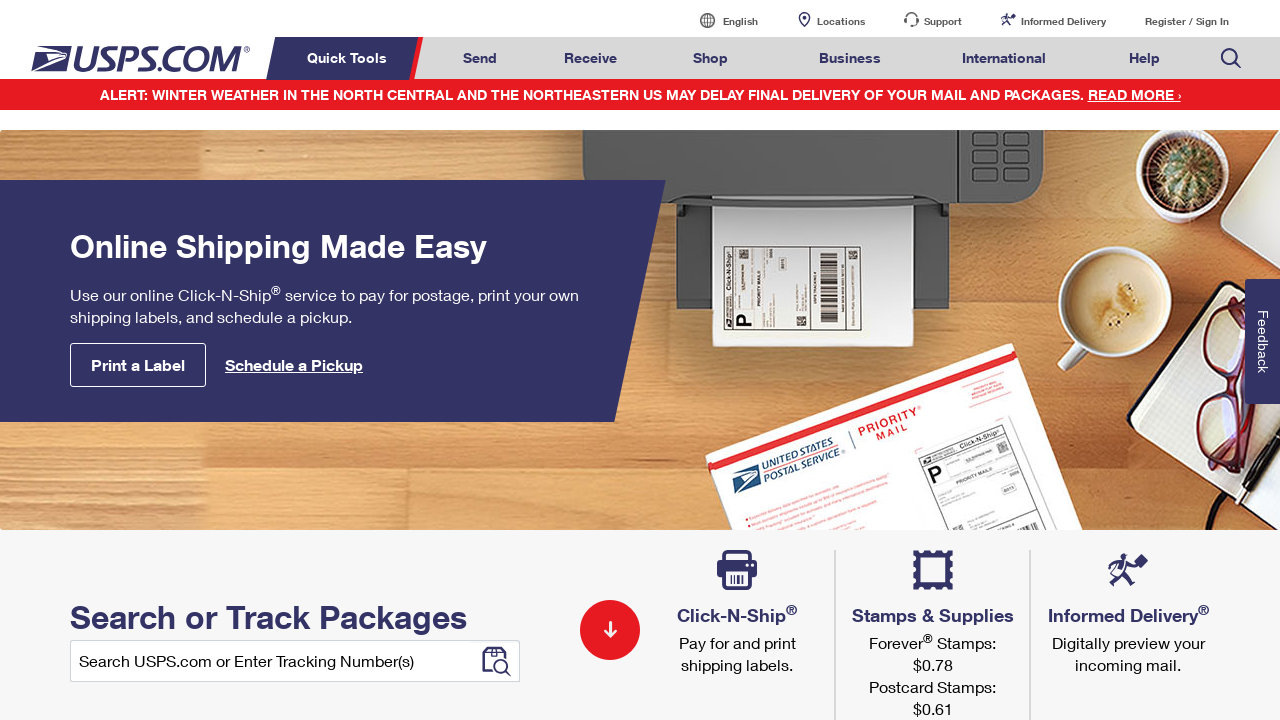

Clicked on Send Mail & Packages navigation link at (480, 58) on a#mail-ship-width
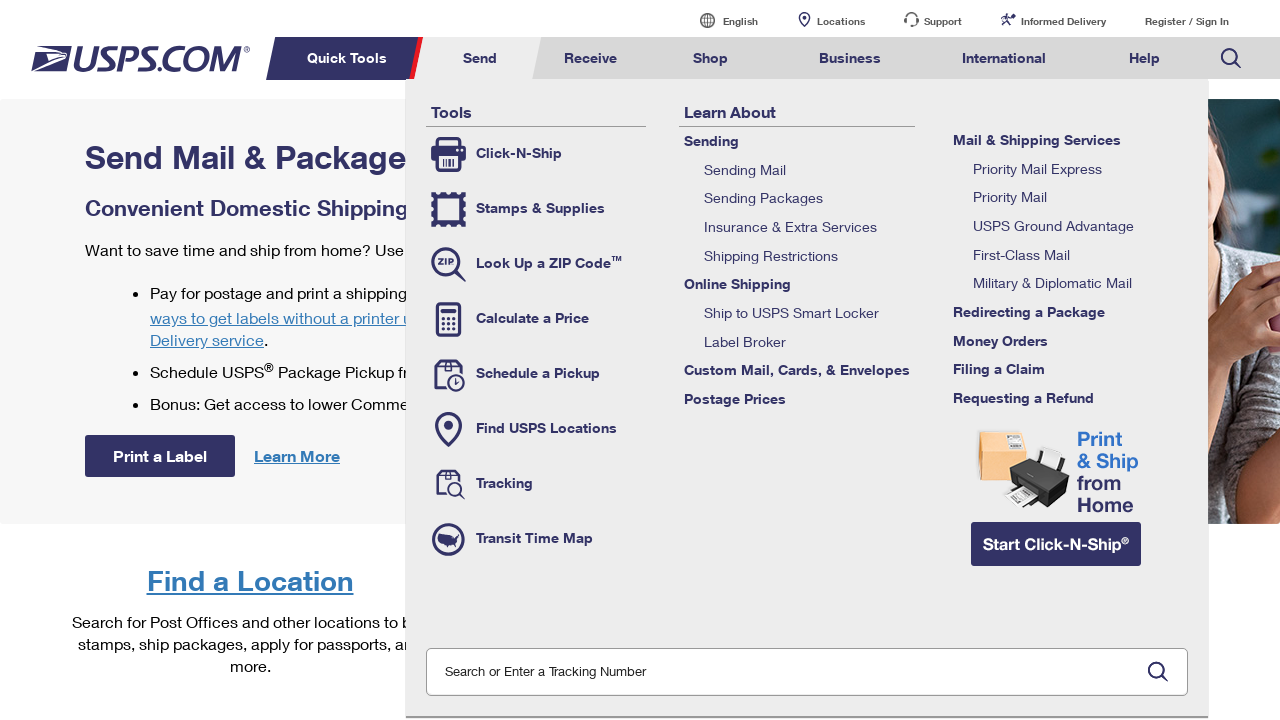

Page loaded with domcontentloaded state
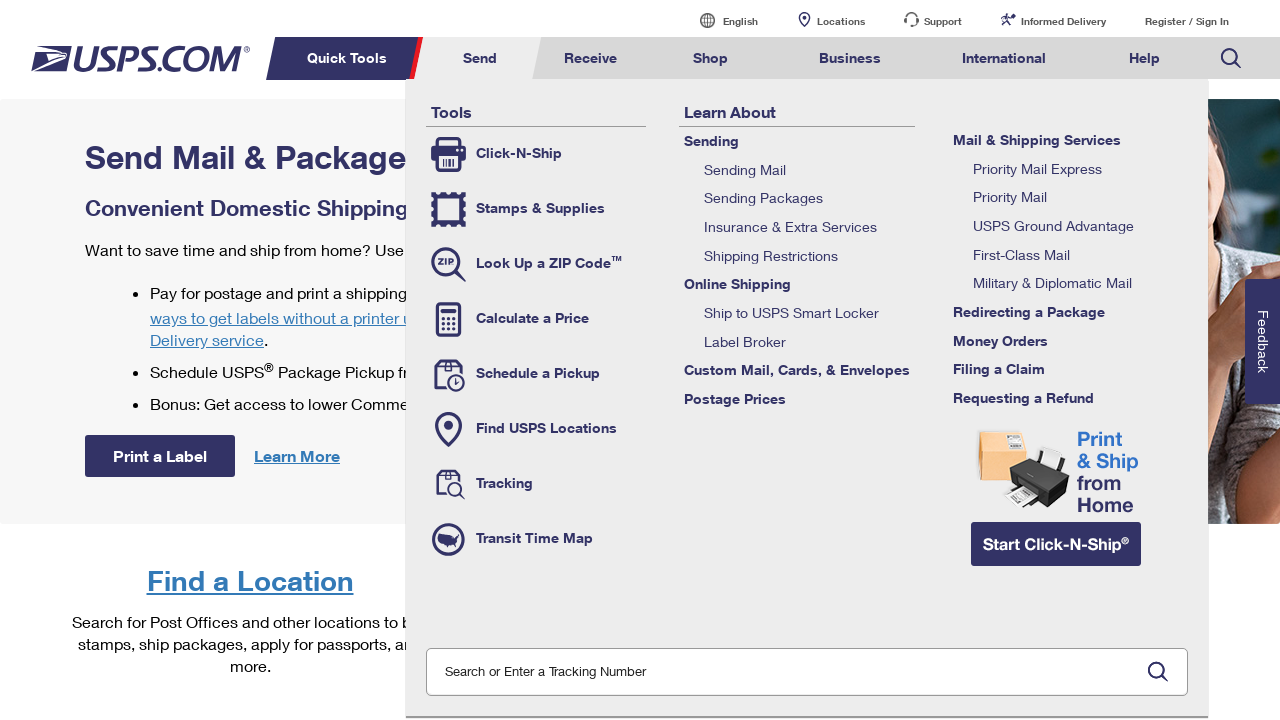

Verified page title is 'Send Mail & Packages | USPS'
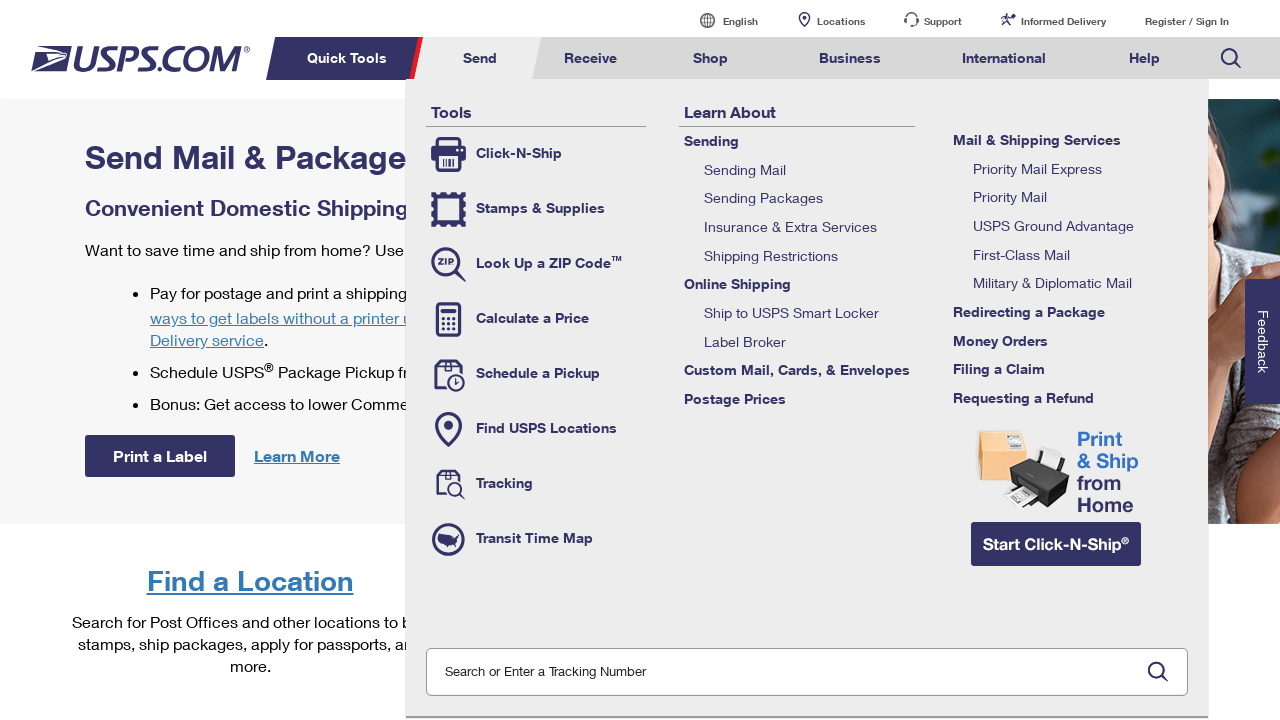

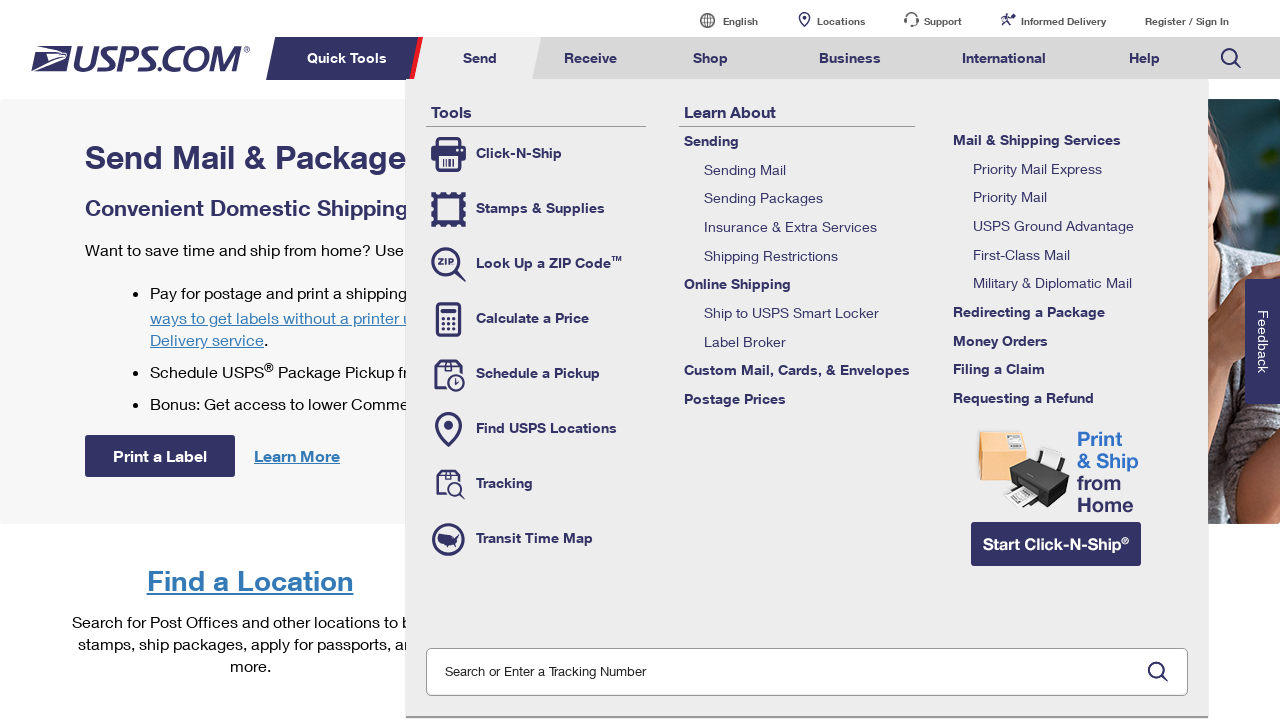